Tests flight search functionality by selecting departure city (Istanbul) and destination city (Los Angeles), then verifies that the number of listed flights matches the displayed flight count.

Starting URL: https://flights-app.pages.dev/

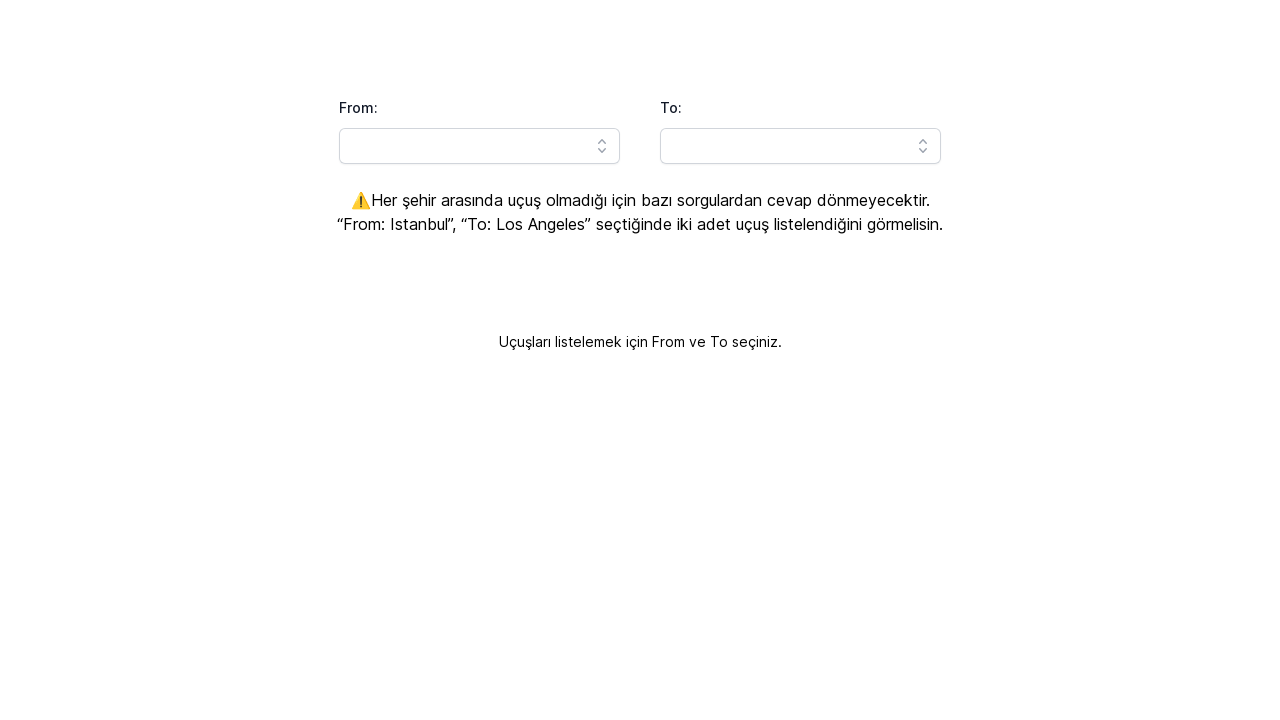

Waited for page to fully load
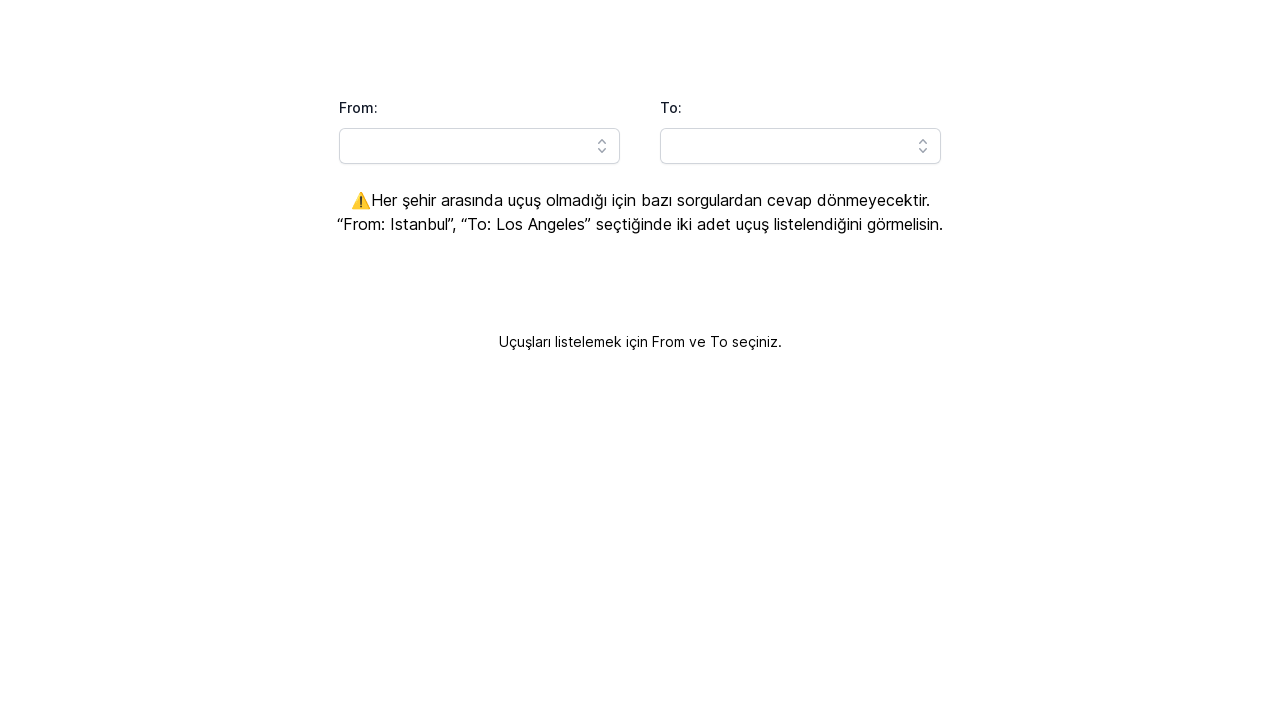

Clicked on departure city dropdown at (602, 146) on xpath=//button[@id='headlessui-combobox-button-:R1a9lla:']
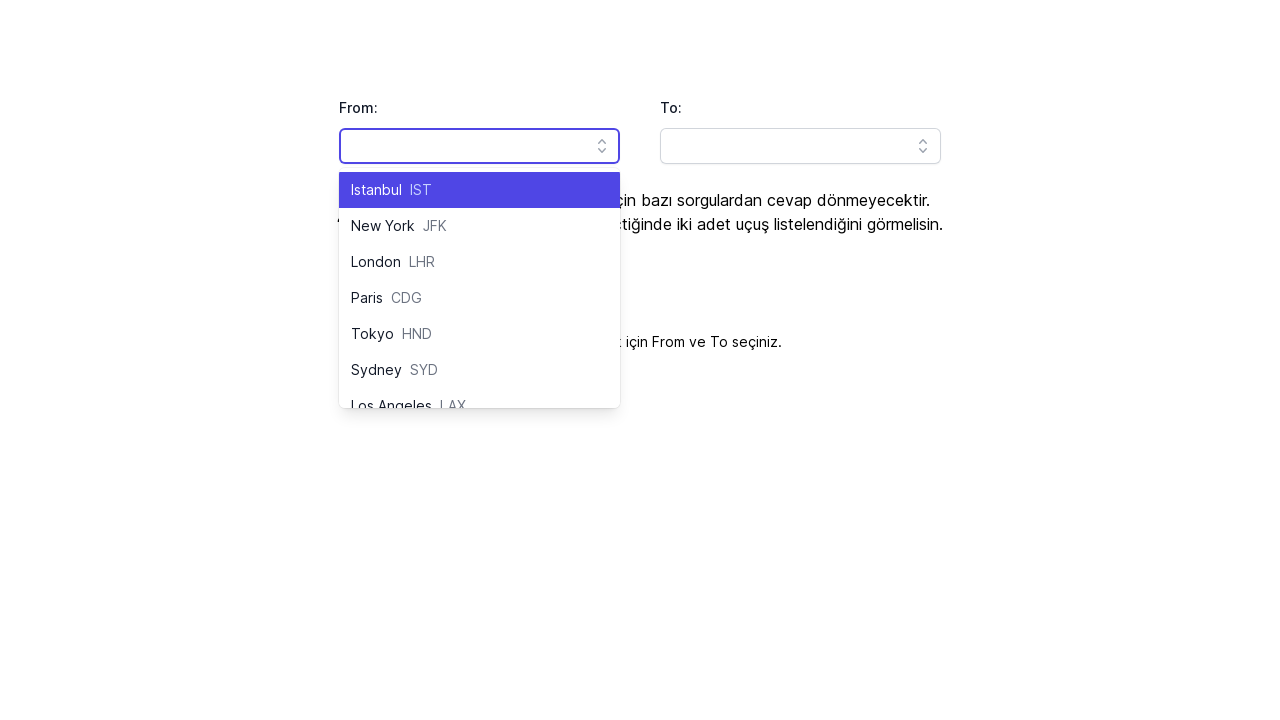

Selected Istanbul as departure city at (376, 190) on text=Istanbul
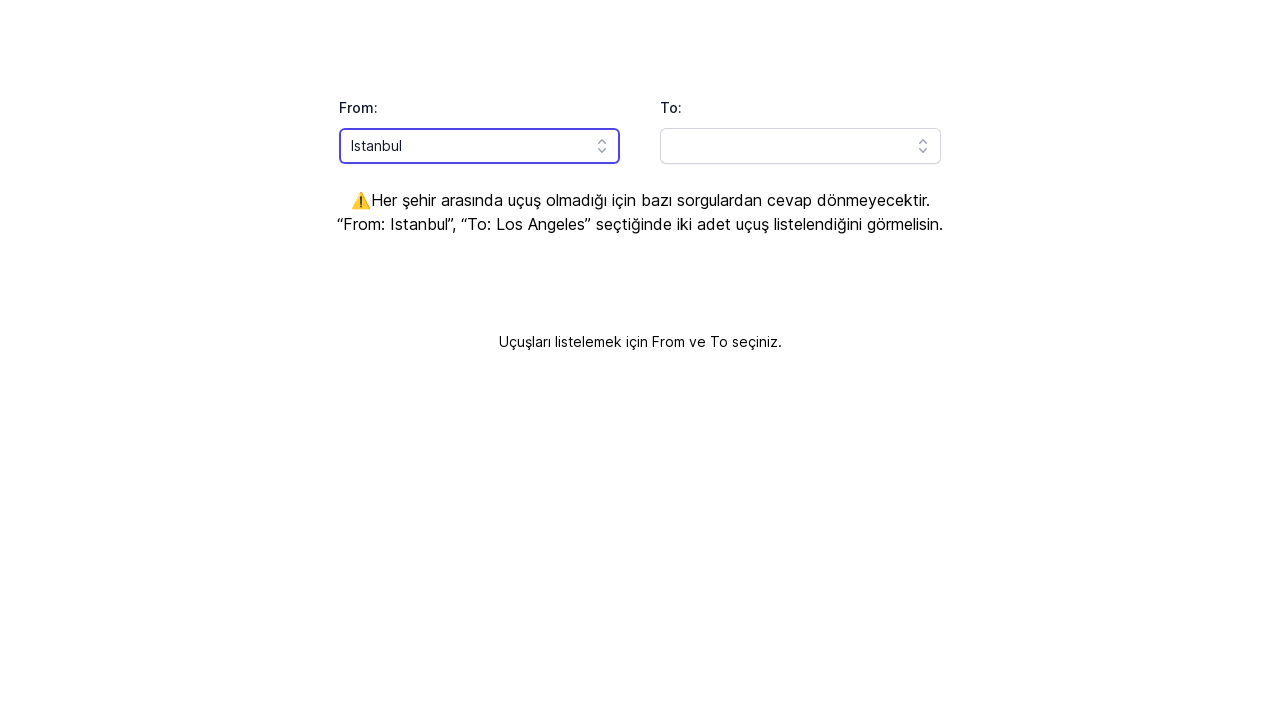

Clicked on destination city dropdown at (923, 146) on xpath=//*[@id='headlessui-combobox-button-:R1ahlla:']
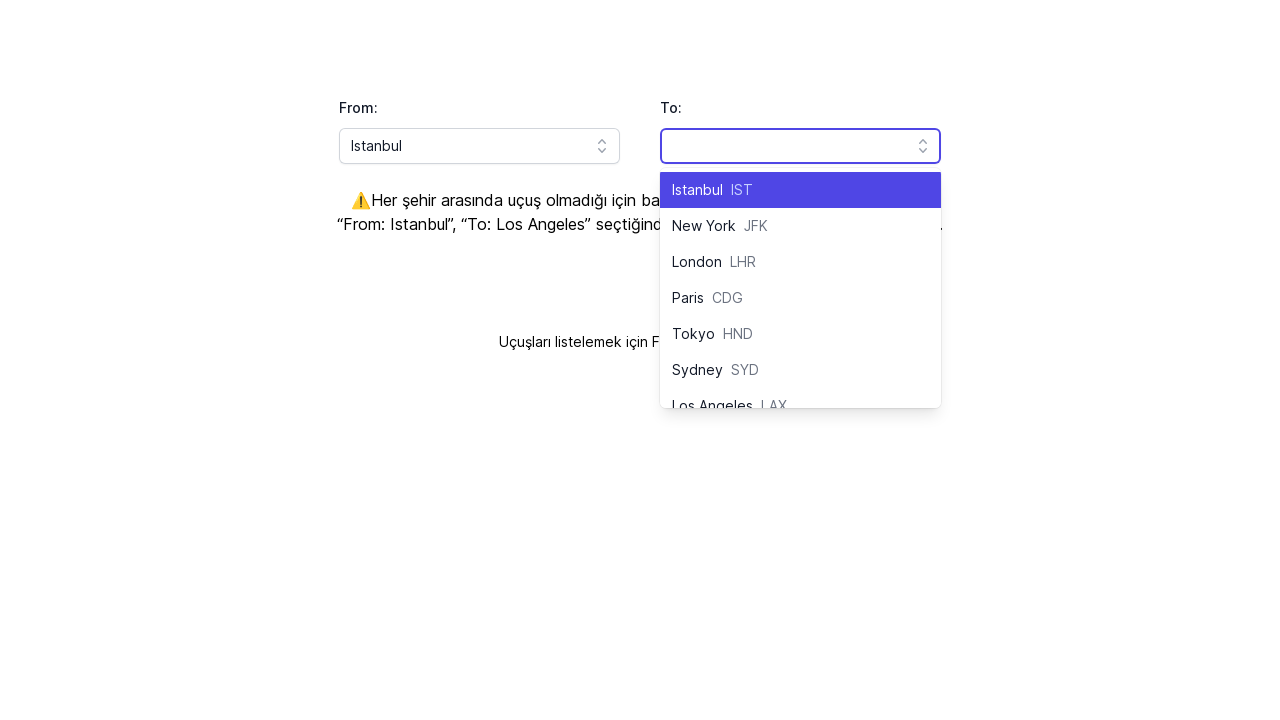

Selected Los Angeles as destination city at (712, 398) on text=Los Angeles
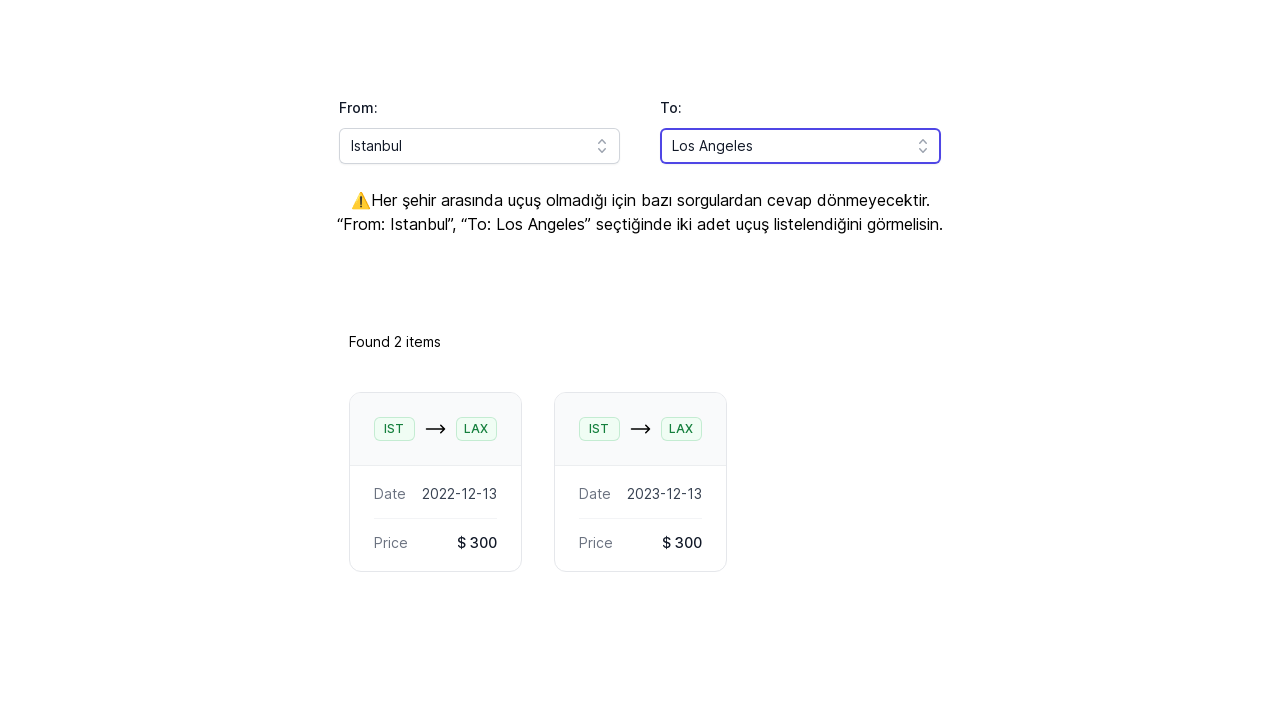

Flight results container loaded
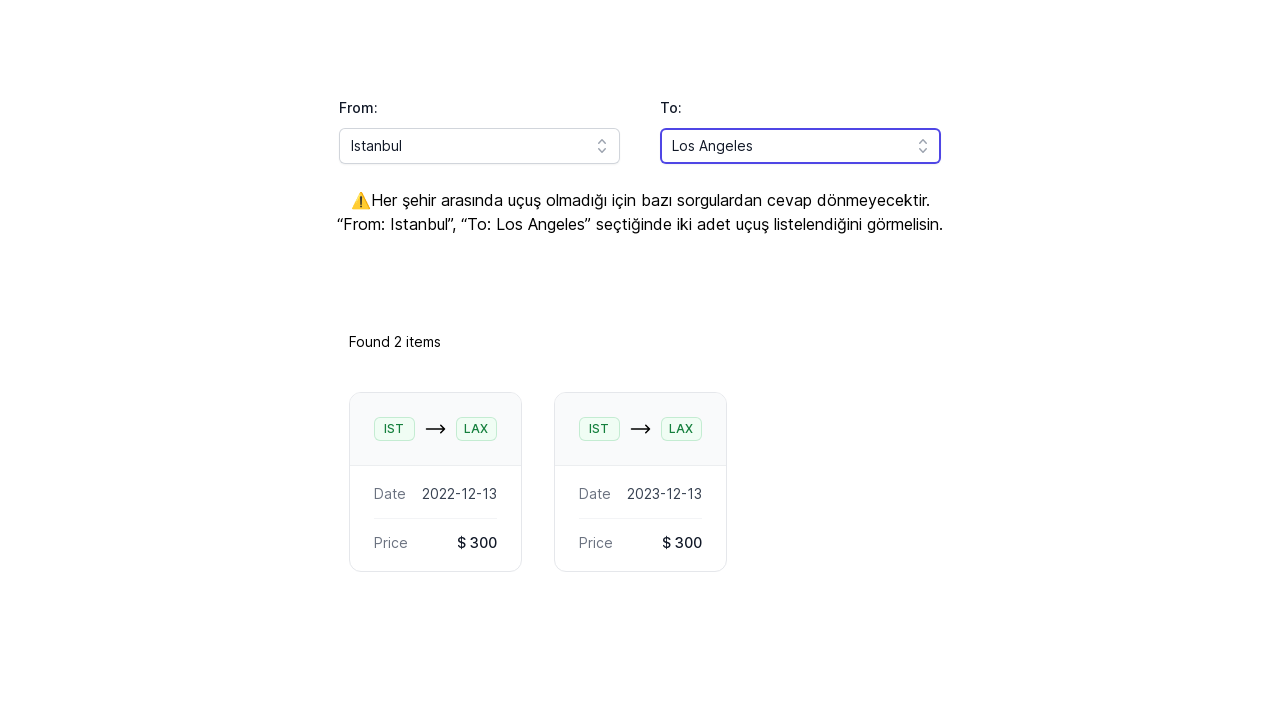

Flight listings verified - individual flight items are displayed
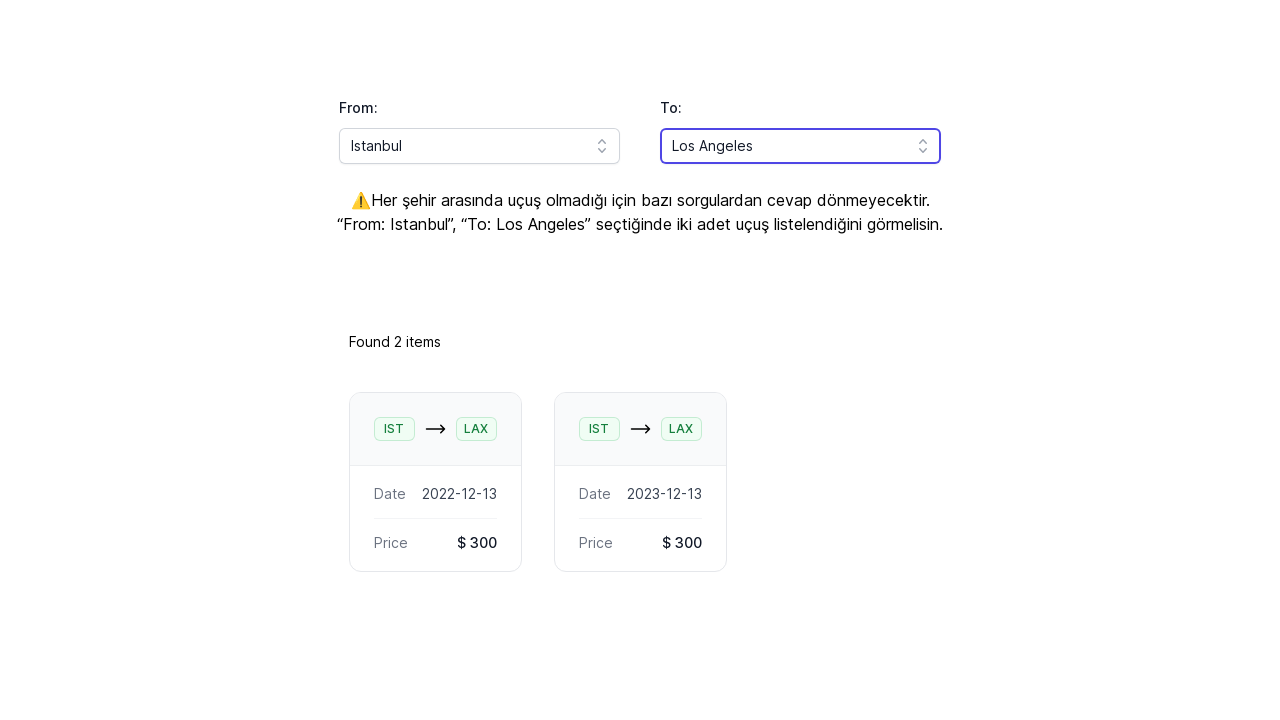

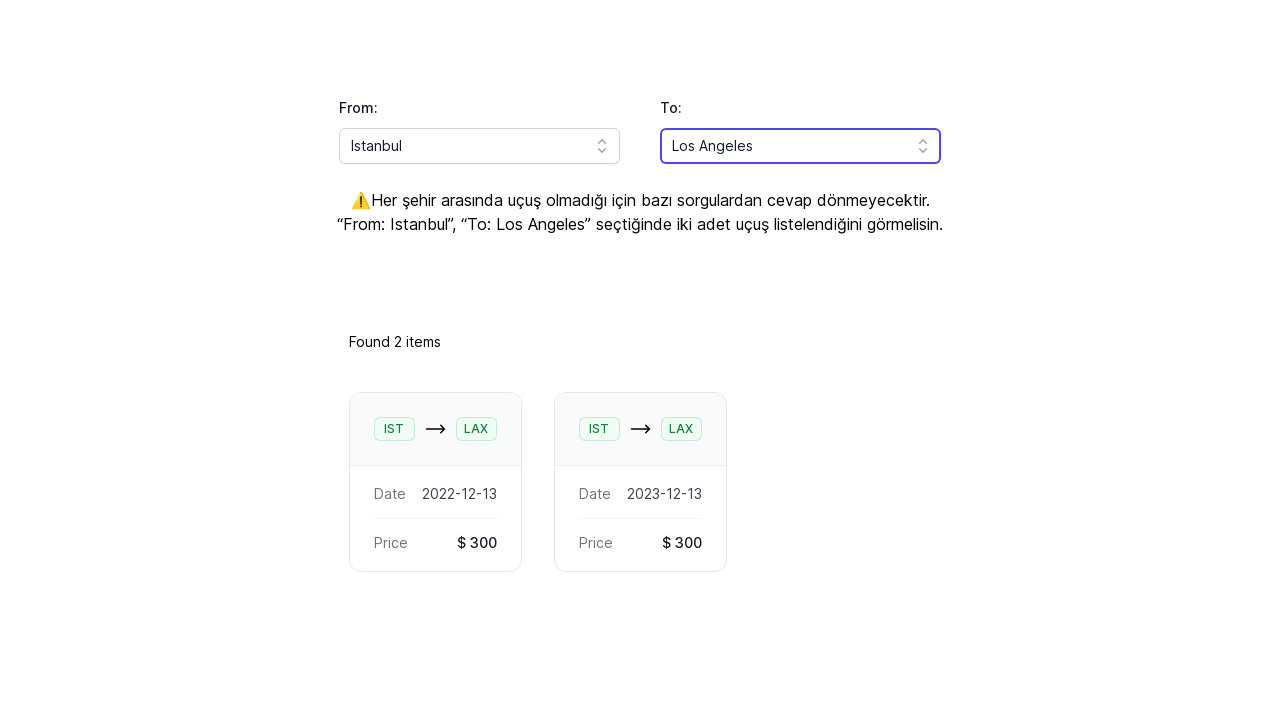